Navigates through multiple pages of quotes by clicking the Next button 5 times, testing pagination functionality

Starting URL: http://quotes.toscrape.com/

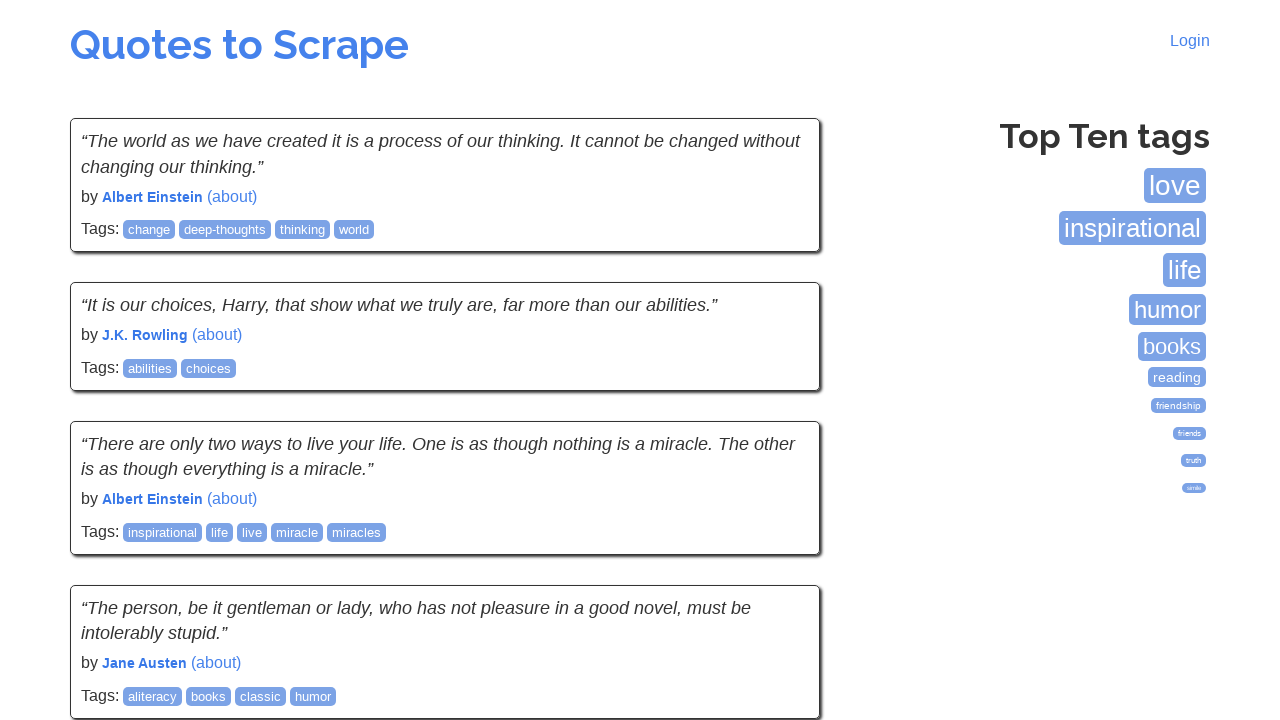

Waited for quotes to load on the first page
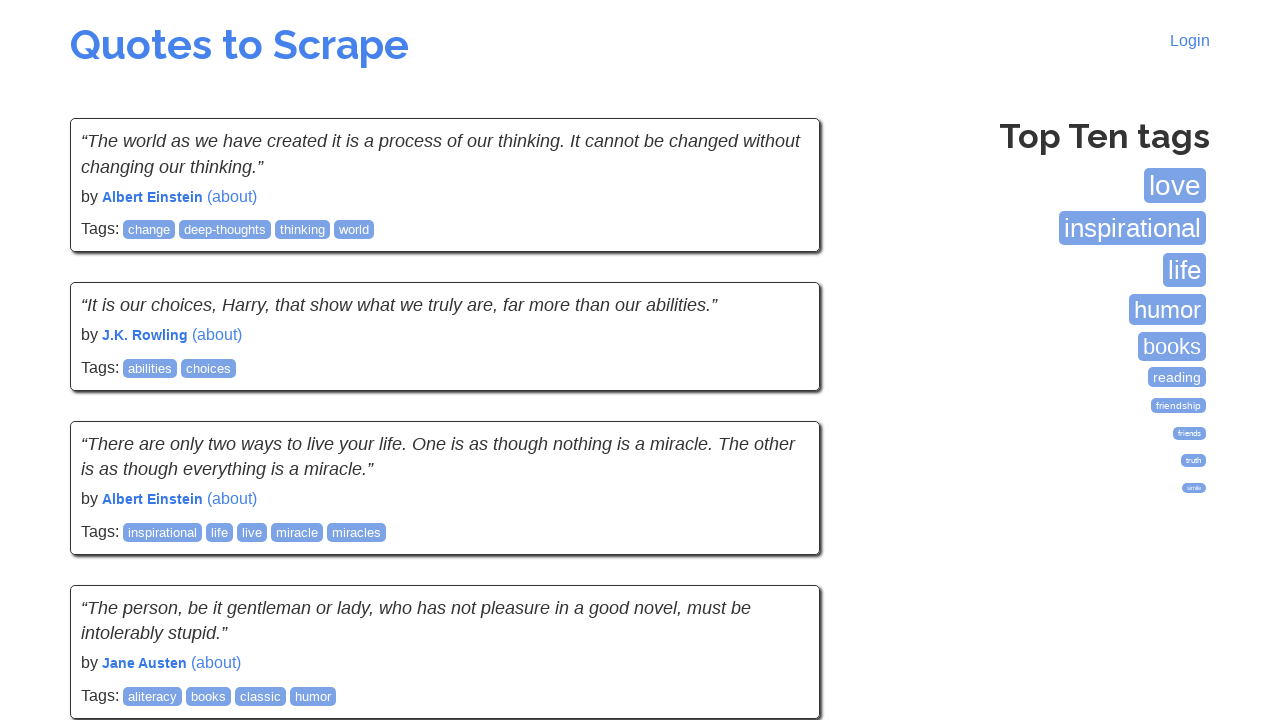

Waited for quotes to be visible on current page
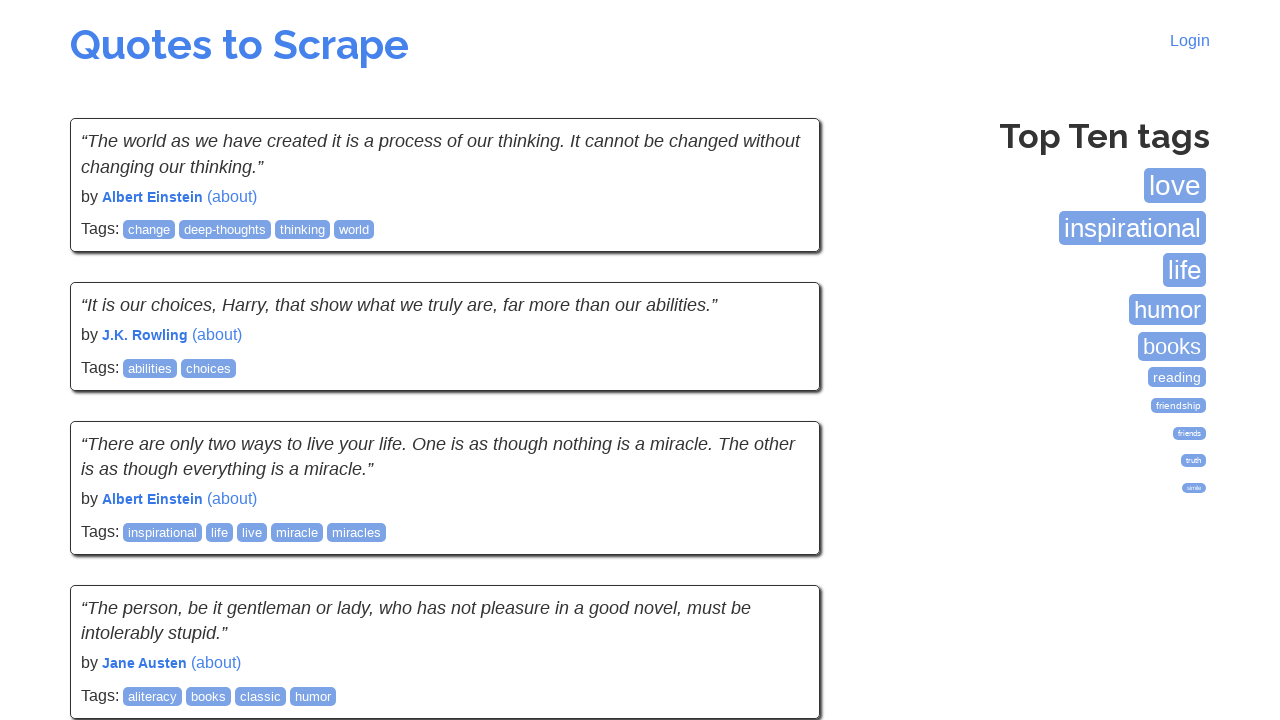

Clicked Next button to navigate to the next page of quotes at (778, 542) on a:has-text('Next')
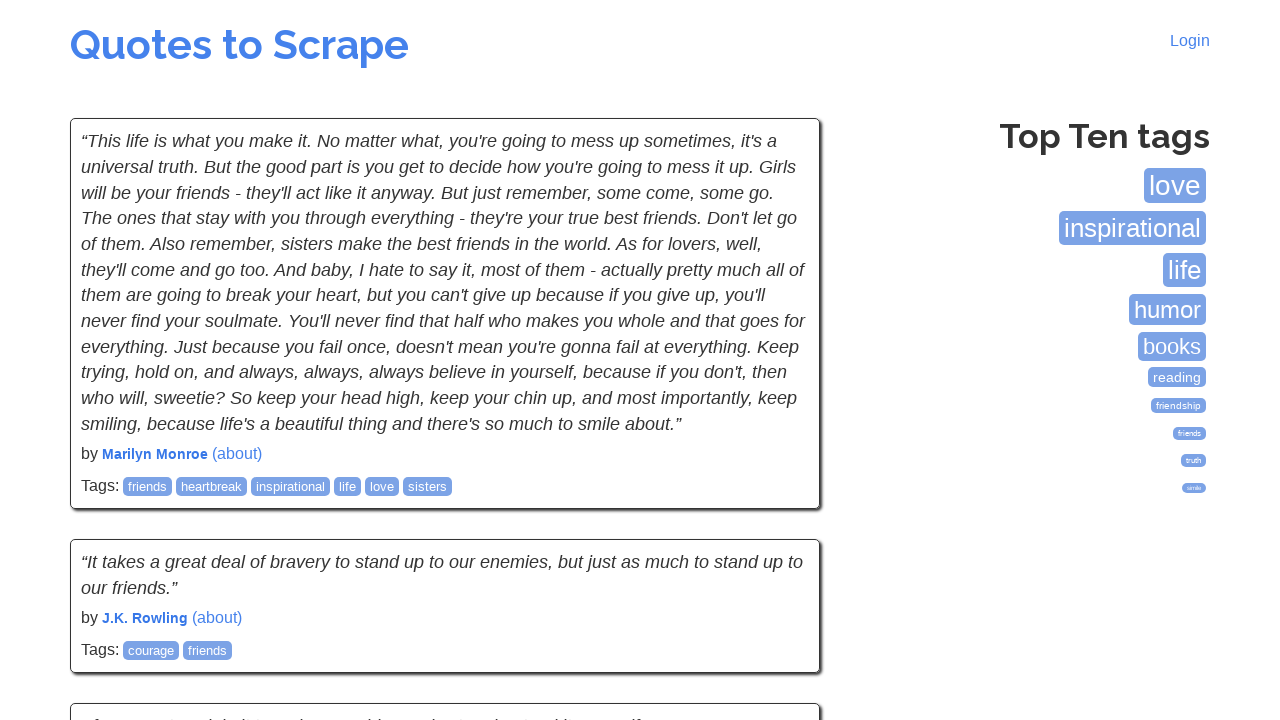

Waited for quotes to be visible on current page
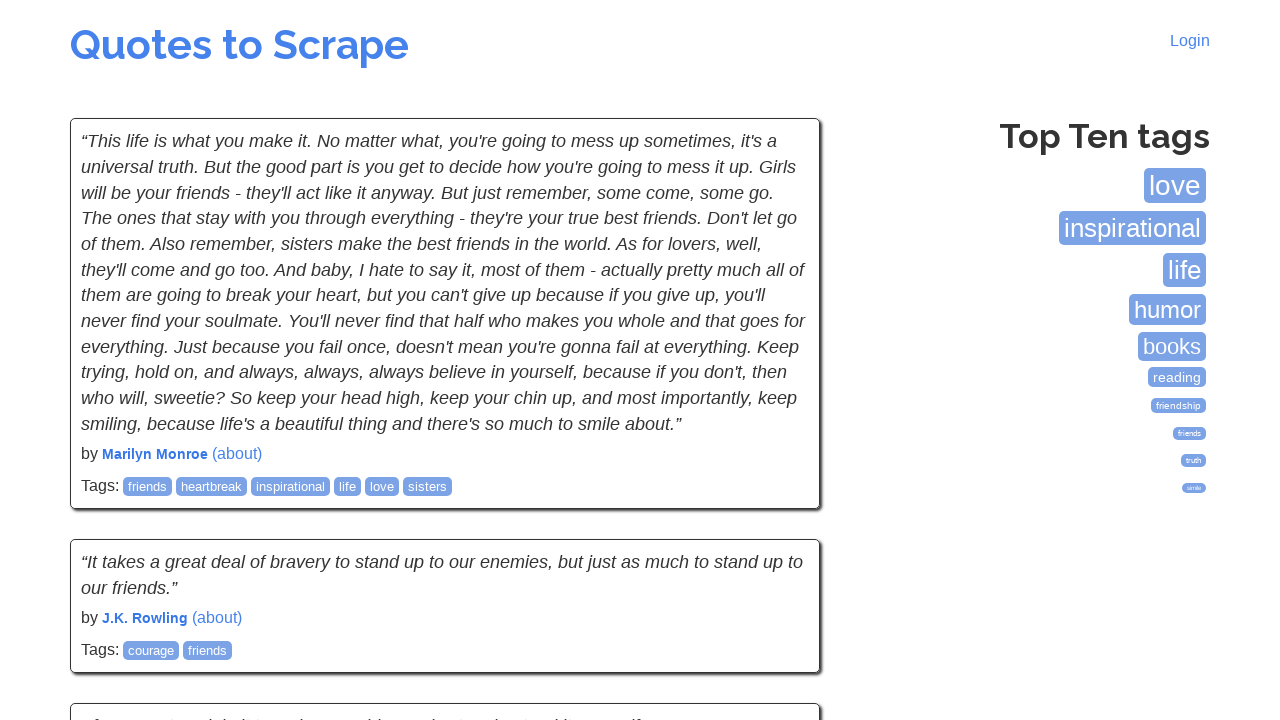

Clicked Next button to navigate to the next page of quotes at (778, 542) on a:has-text('Next')
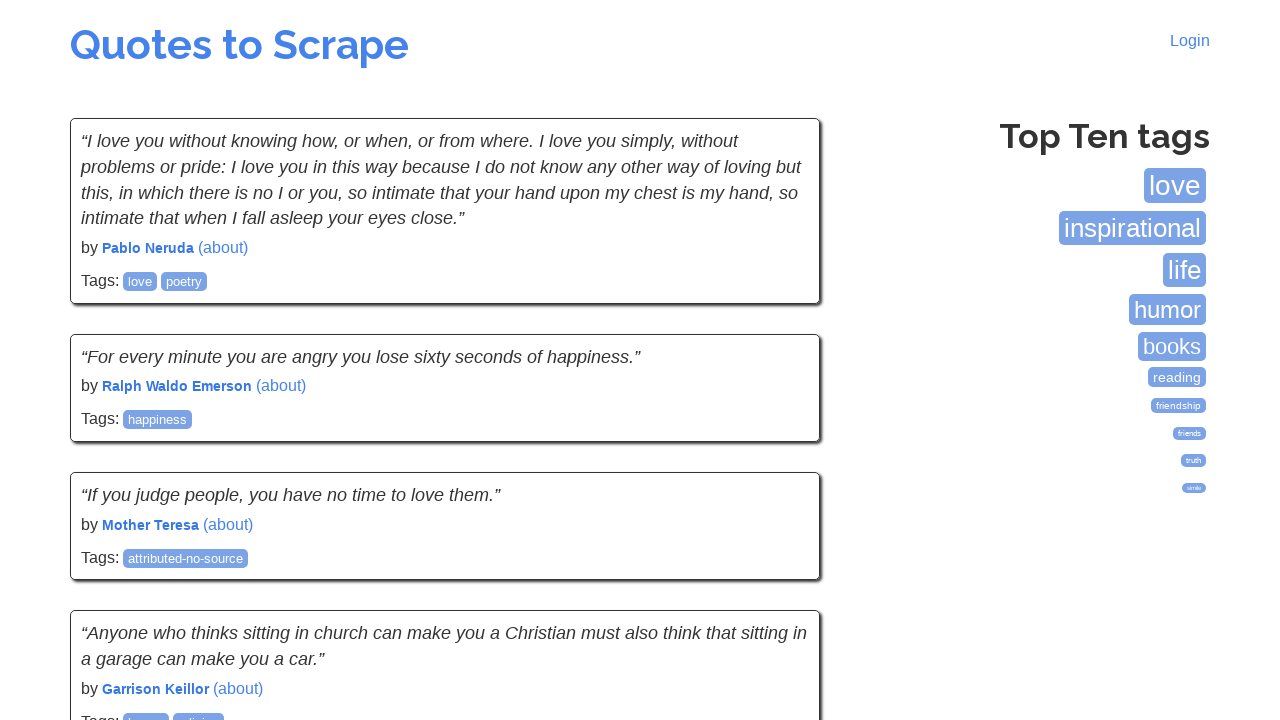

Waited for quotes to be visible on current page
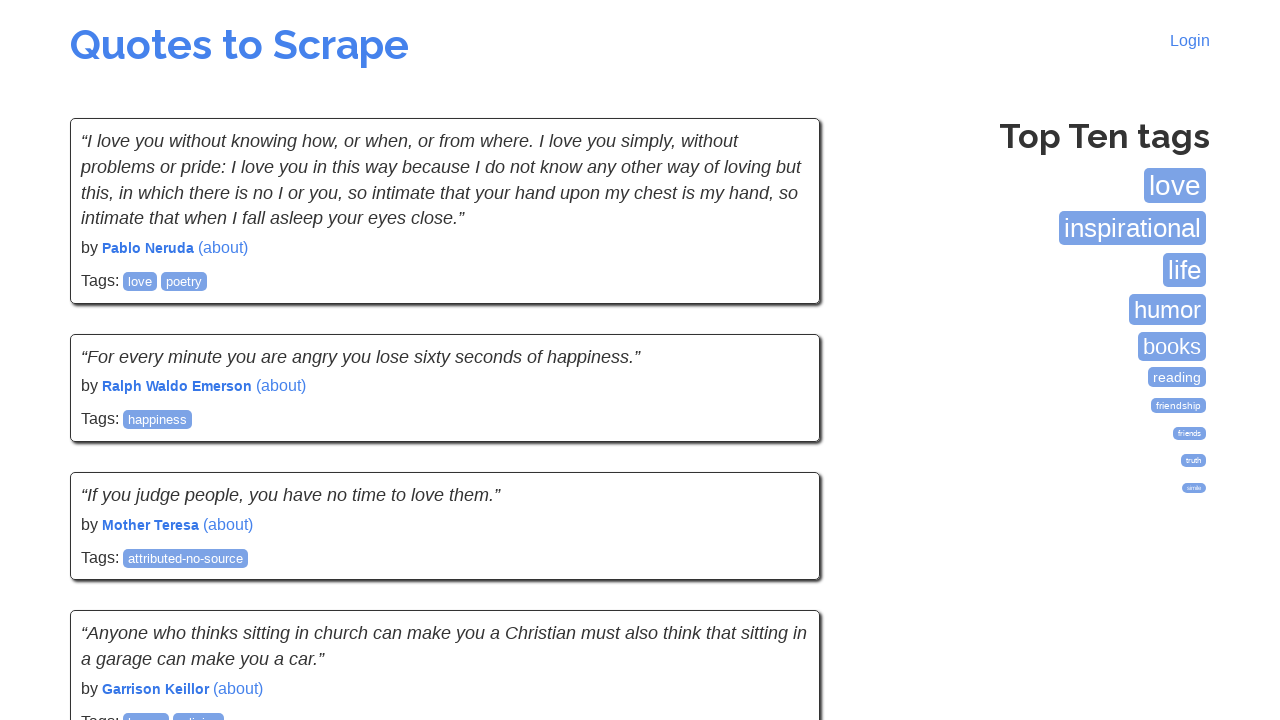

Clicked Next button to navigate to the next page of quotes at (778, 542) on a:has-text('Next')
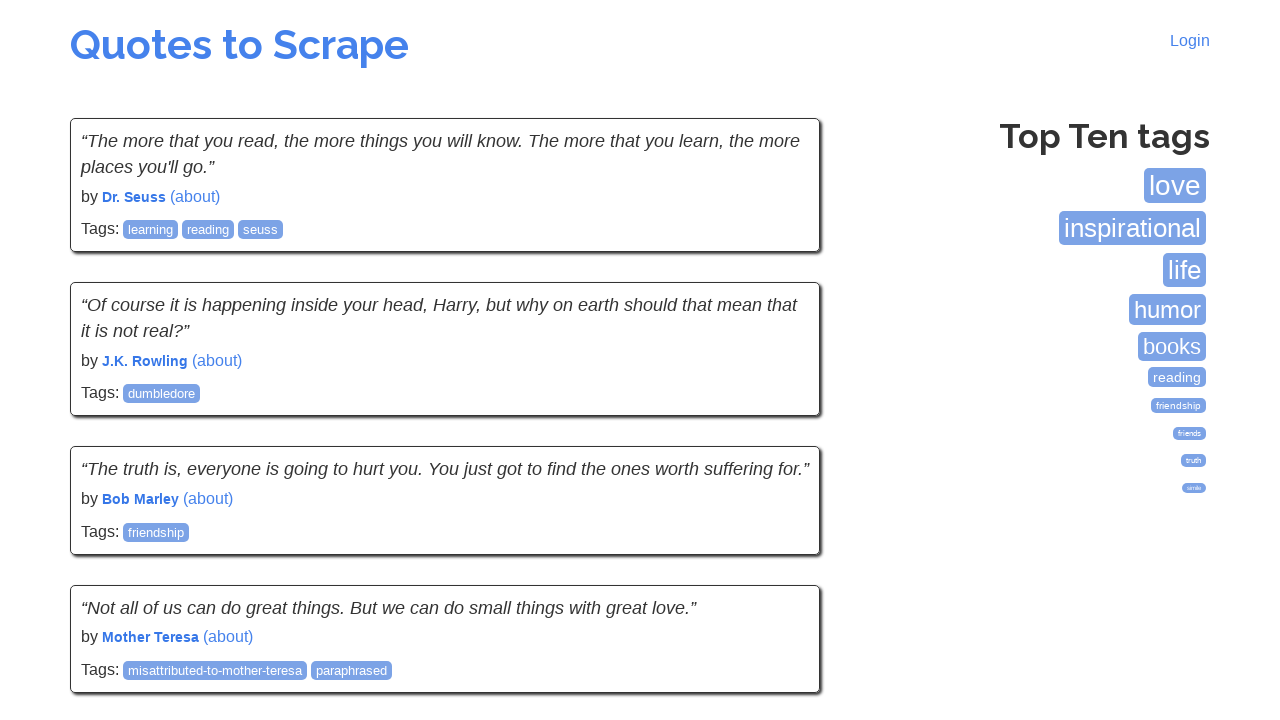

Waited for quotes to be visible on current page
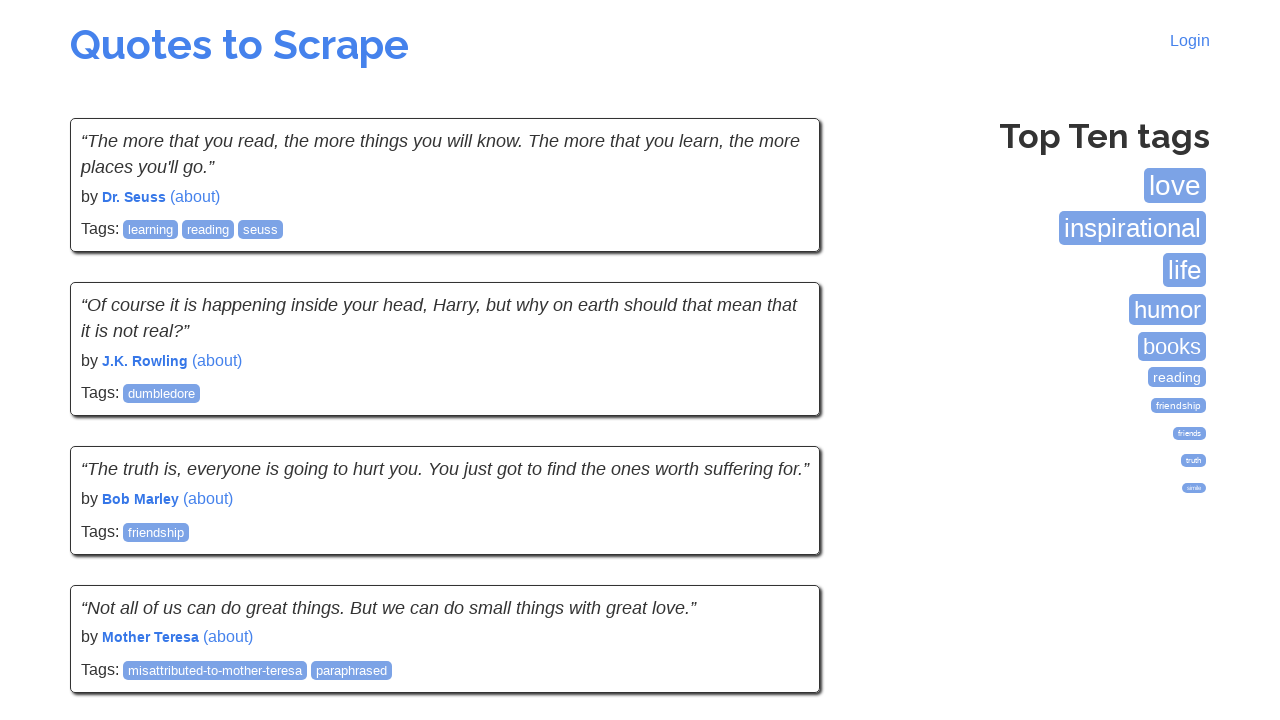

Clicked Next button to navigate to the next page of quotes at (778, 542) on a:has-text('Next')
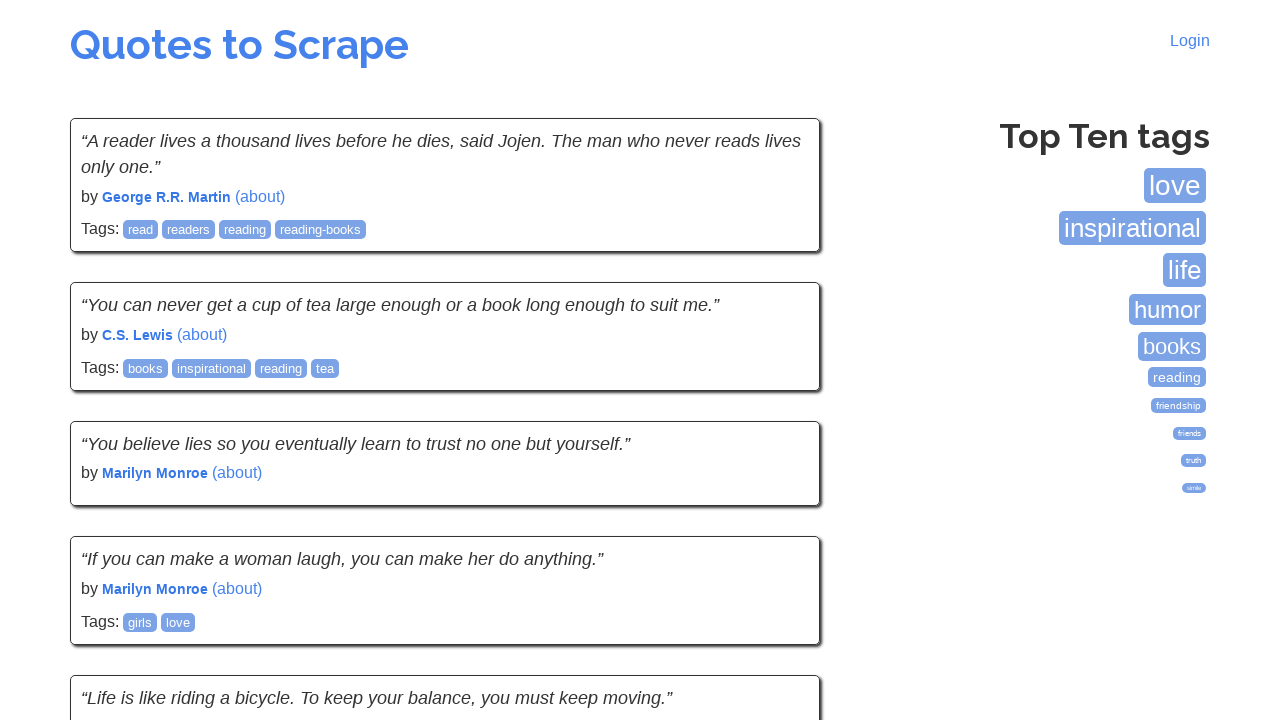

Waited for quotes to be visible on current page
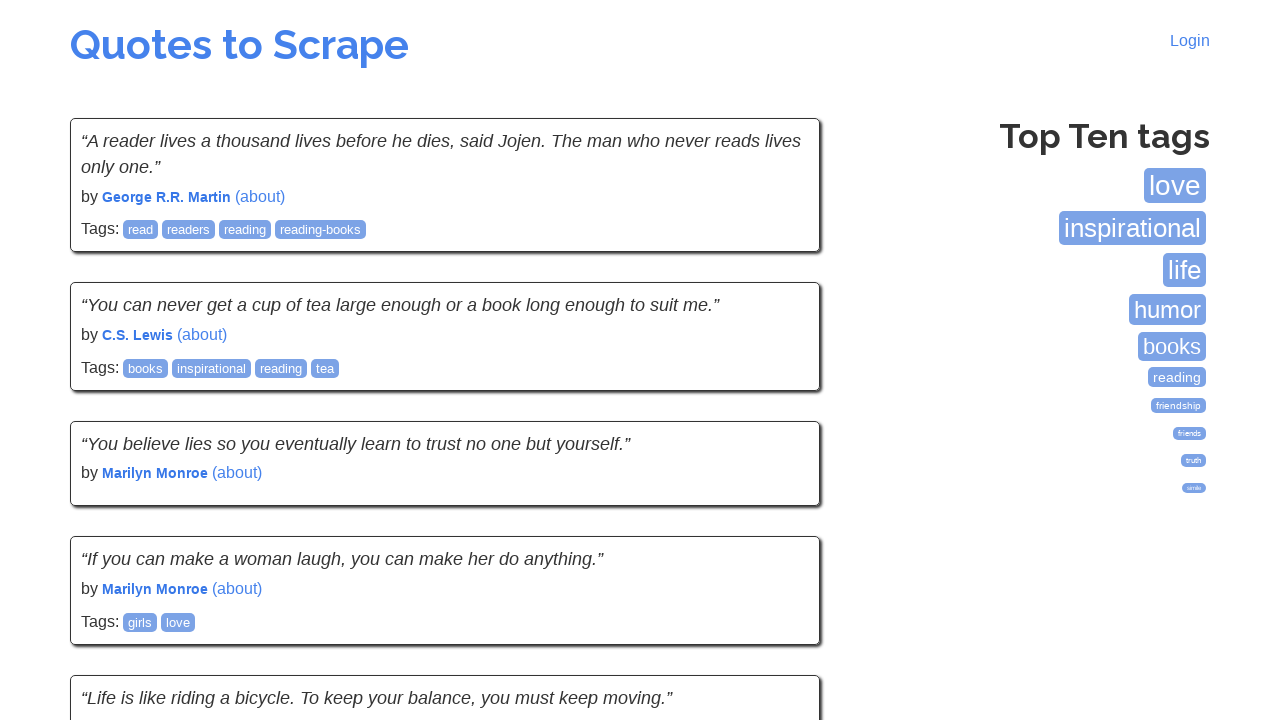

Clicked Next button to navigate to the next page of quotes at (778, 541) on a:has-text('Next')
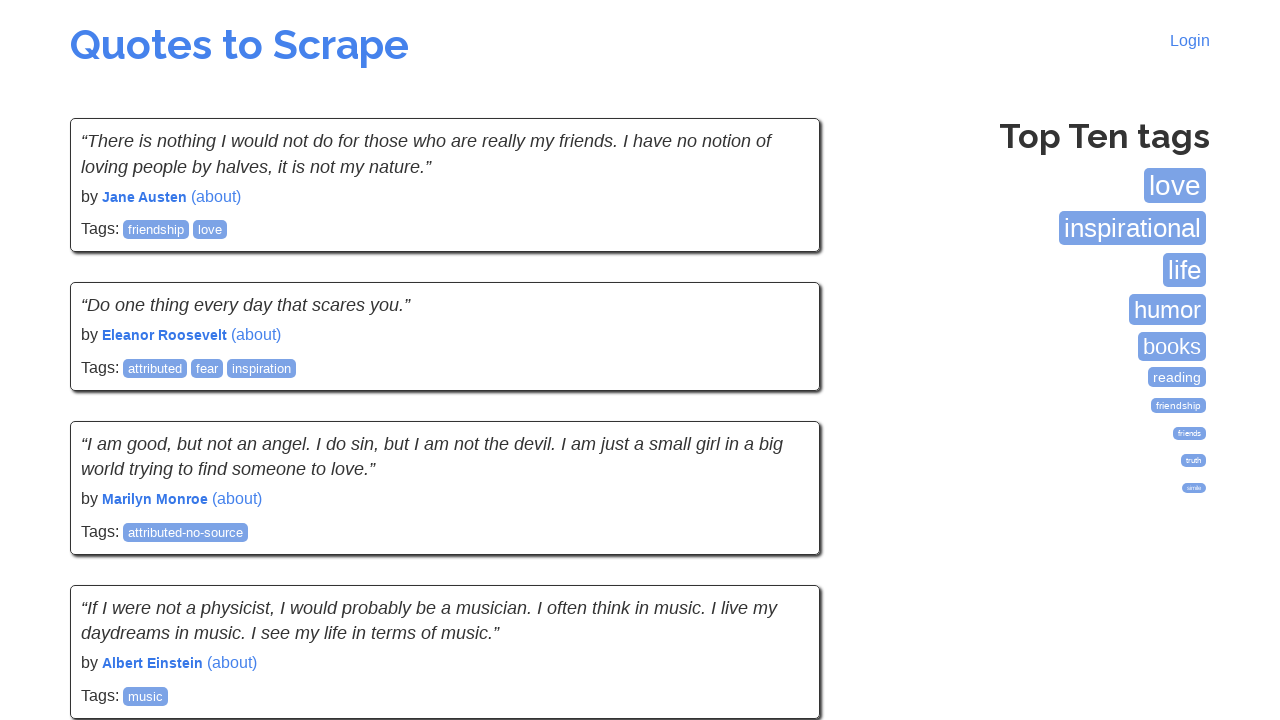

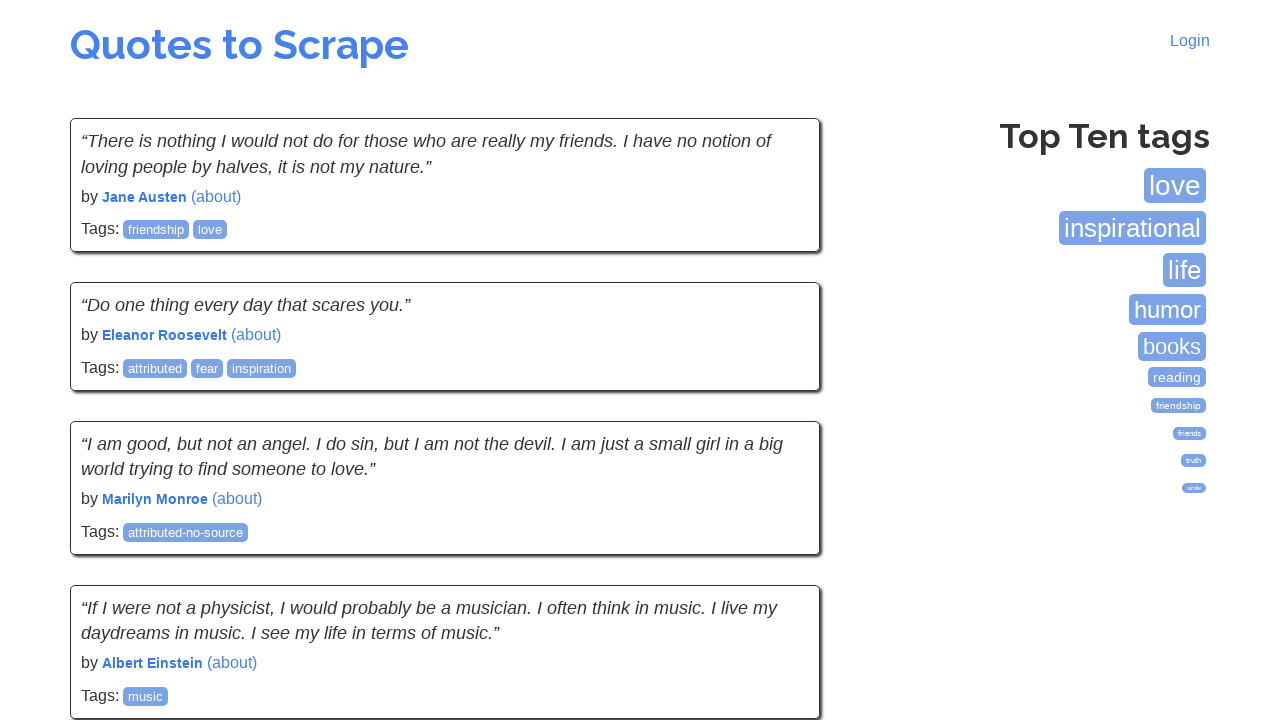